Tests flight search from Paris to Buenos Aires and verifies that flight options are displayed on the results page

Starting URL: http://www.blazedemo.com

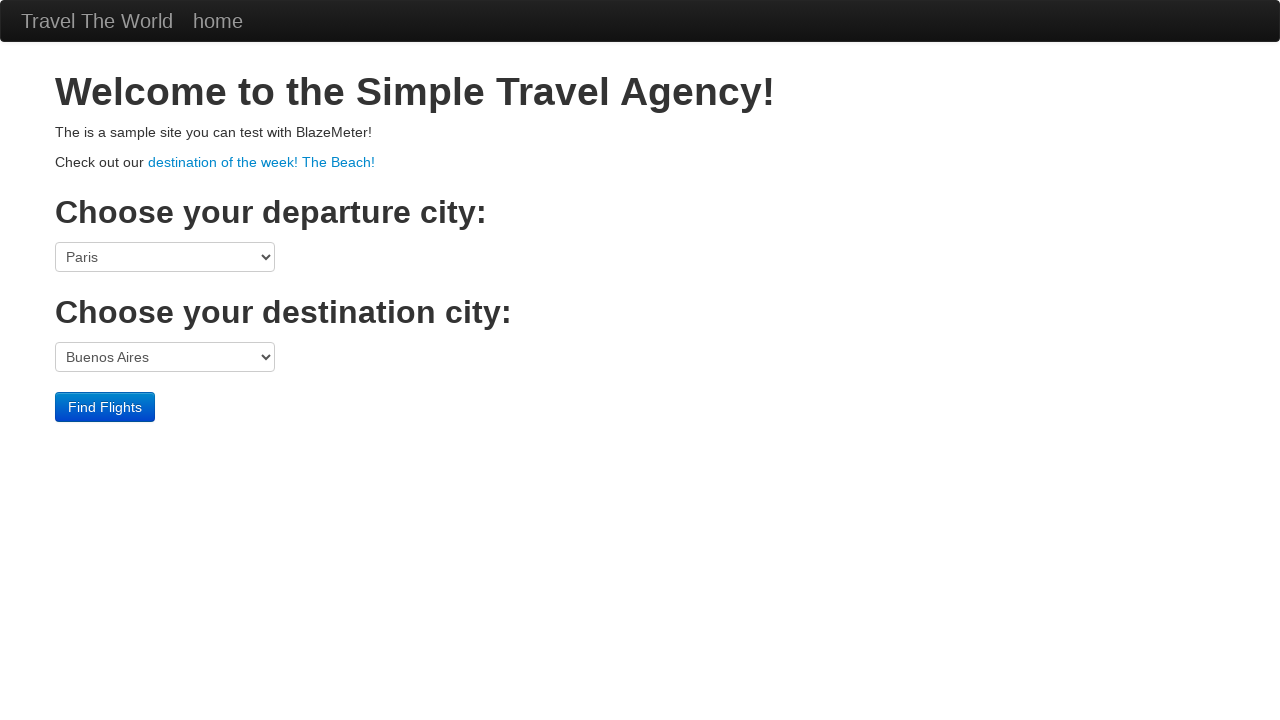

Selected Paris as departure city on select[name='fromPort']
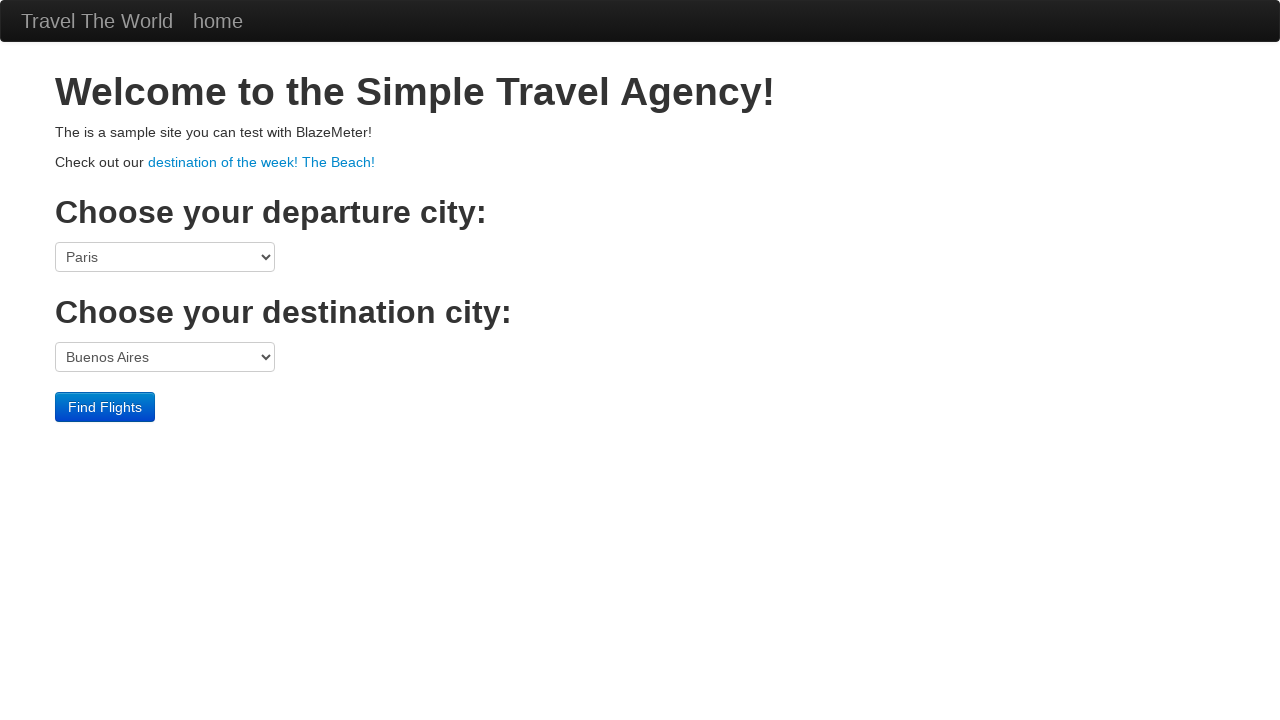

Selected Buenos Aires as destination city on select[name='toPort']
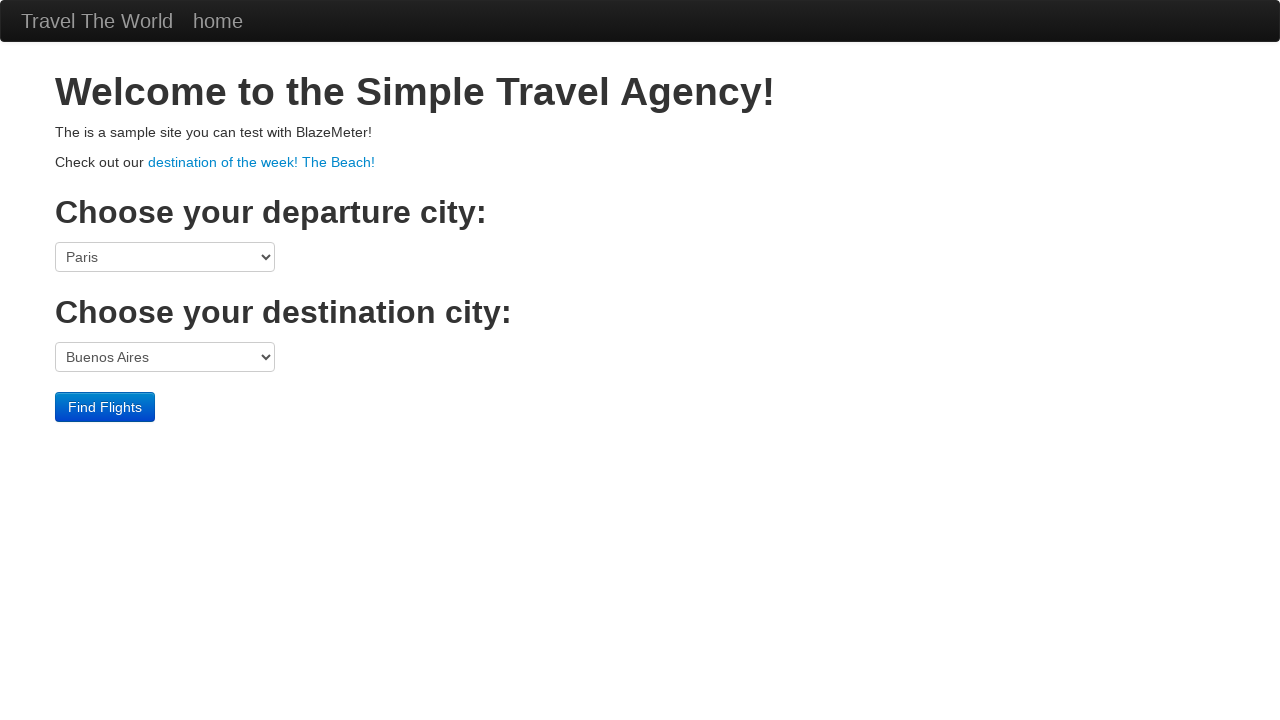

Clicked Find Flights button to search for flights at (105, 407) on input[type='submit']
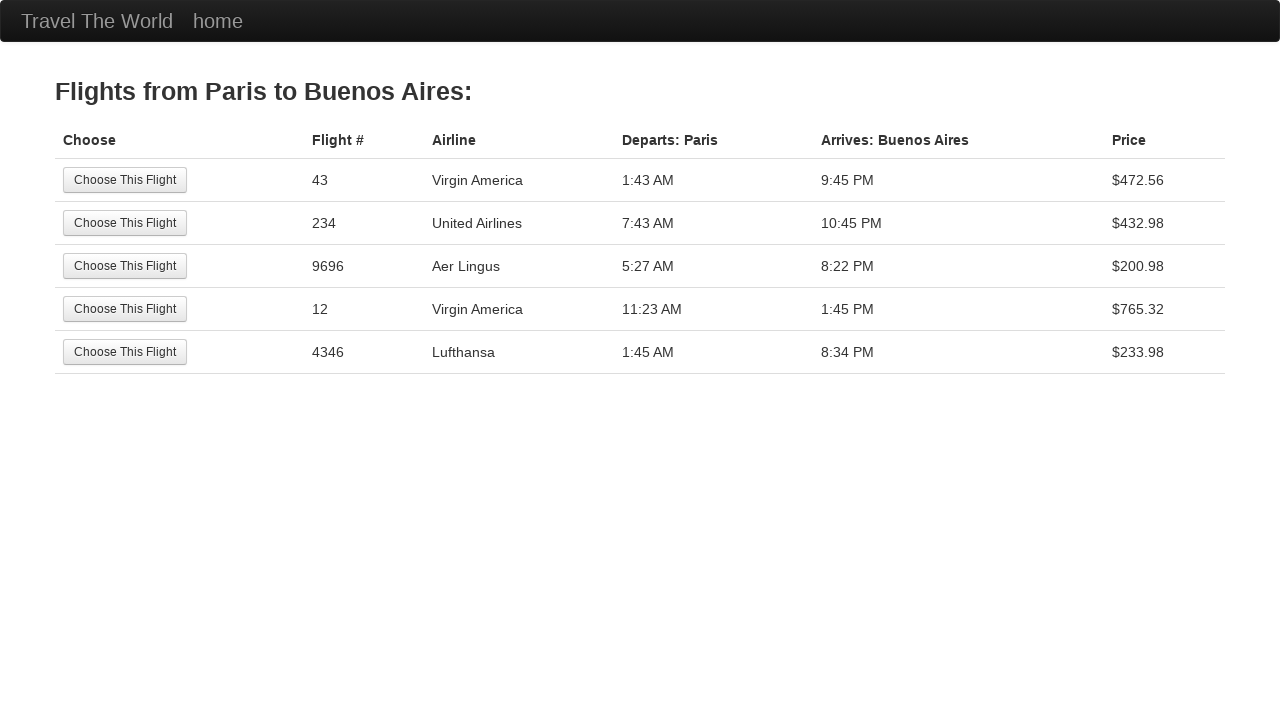

Flight results table loaded successfully
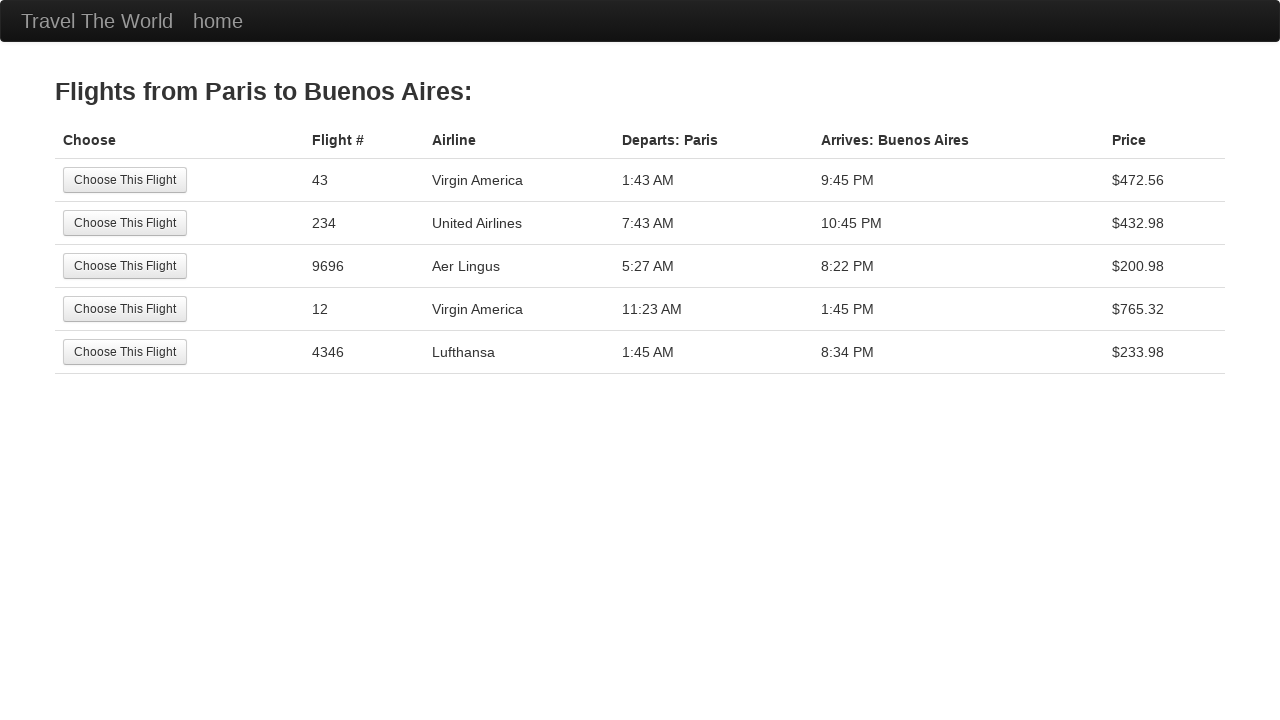

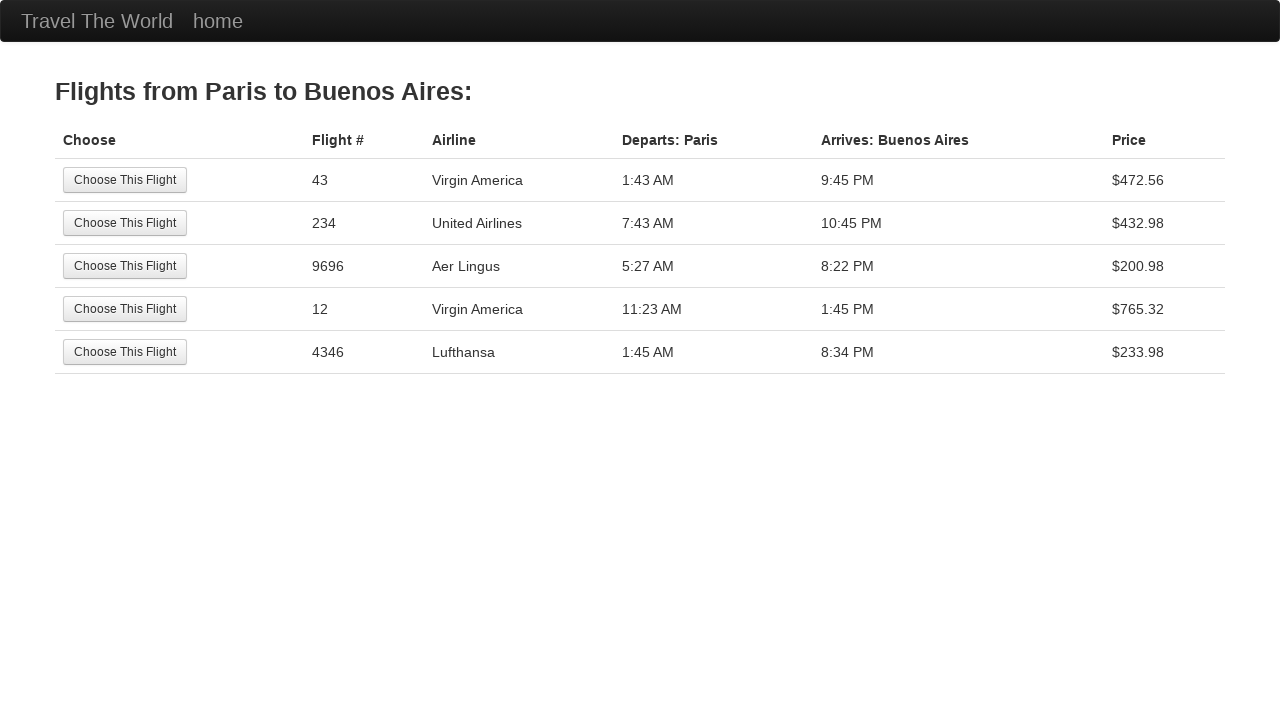